Tests filtering to display only active (incomplete) todo items using the Active filter link.

Starting URL: https://demo.playwright.dev/todomvc

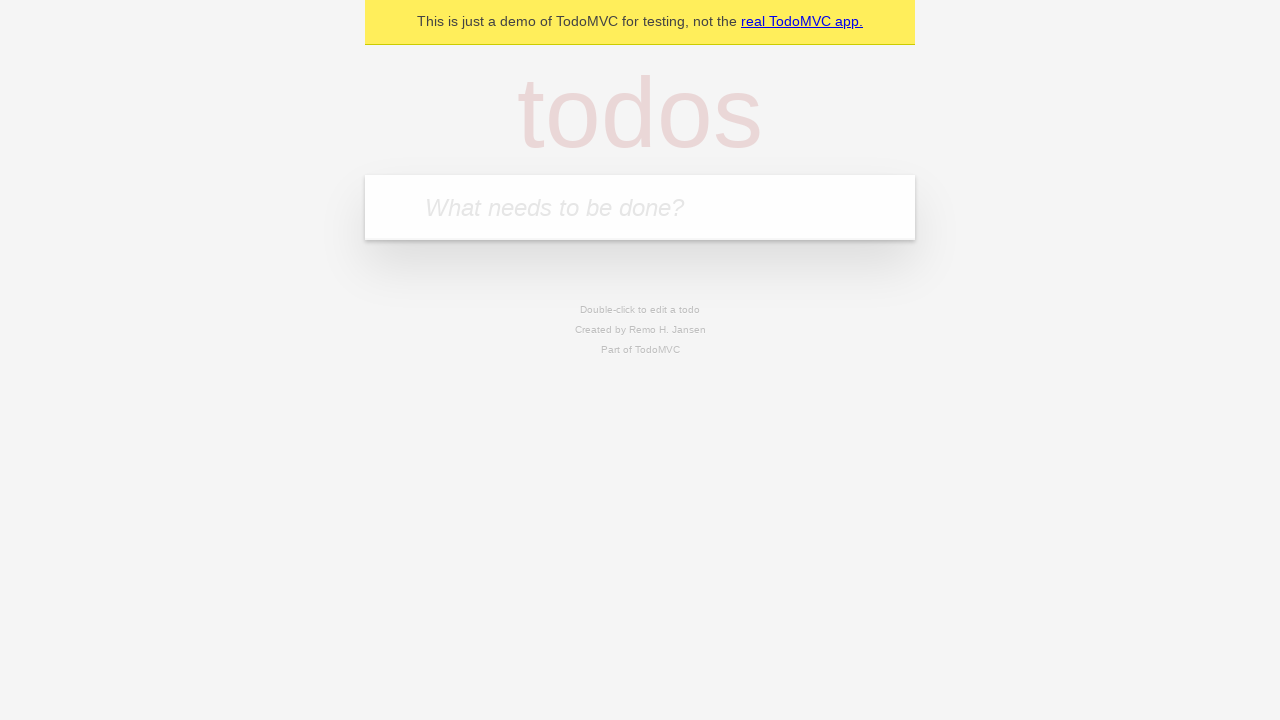

Filled todo input with 'buy some cheese' on internal:attr=[placeholder="What needs to be done?"i]
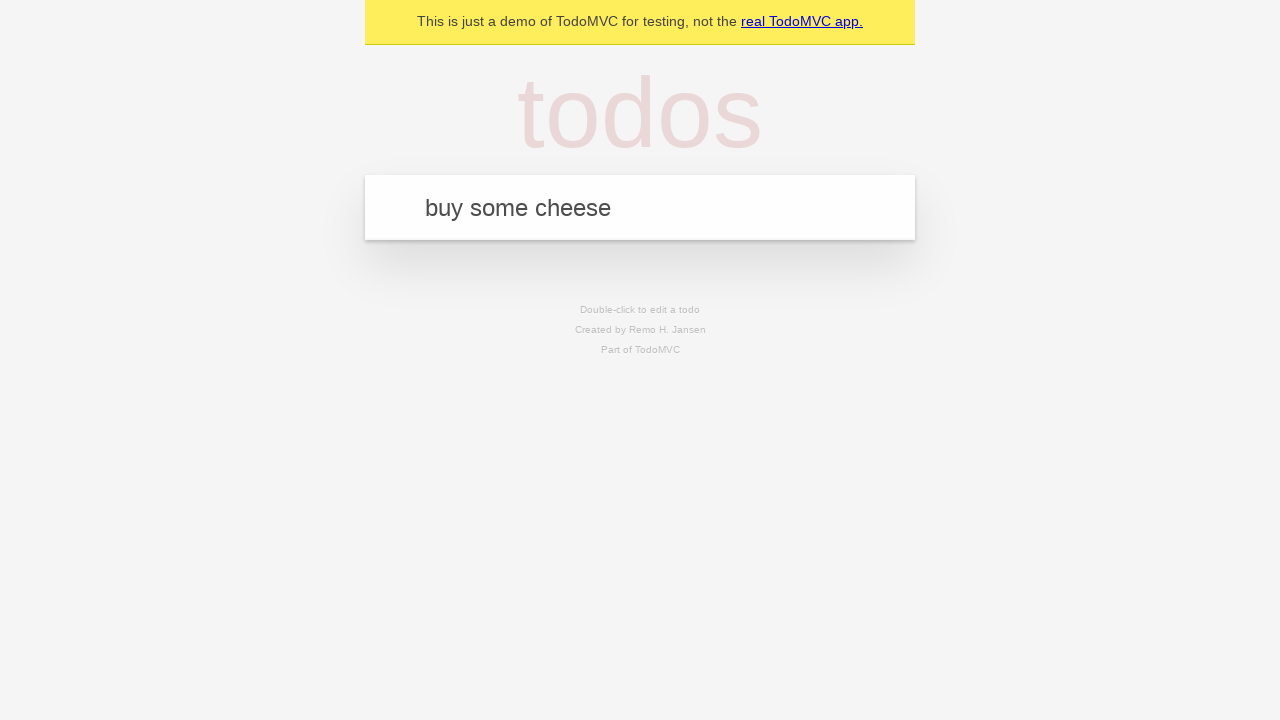

Pressed Enter to create first todo item on internal:attr=[placeholder="What needs to be done?"i]
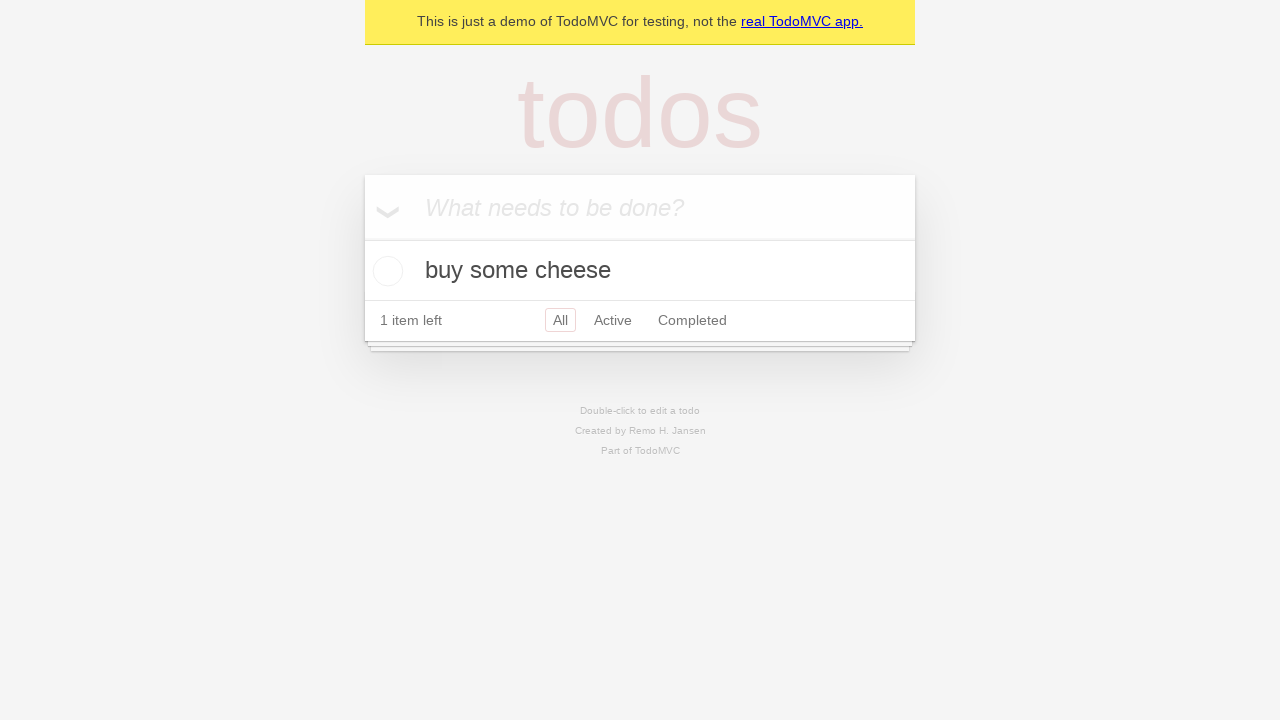

Filled todo input with 'feed the cat' on internal:attr=[placeholder="What needs to be done?"i]
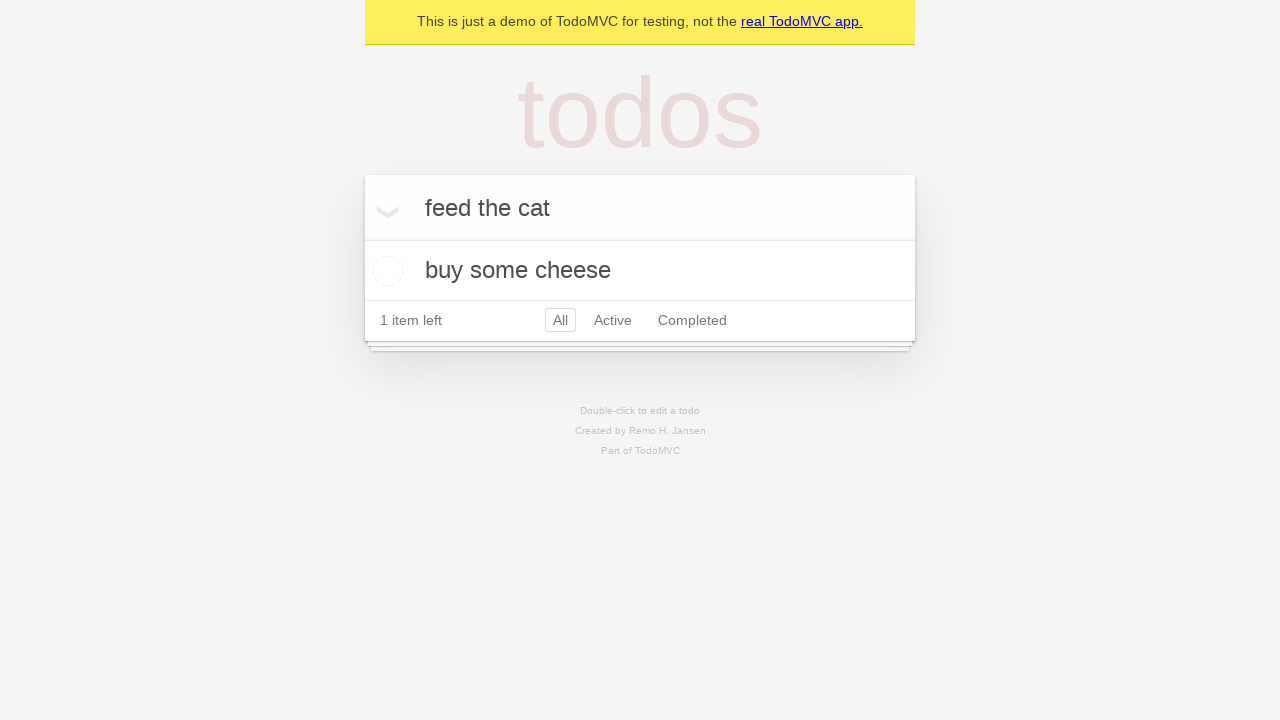

Pressed Enter to create second todo item on internal:attr=[placeholder="What needs to be done?"i]
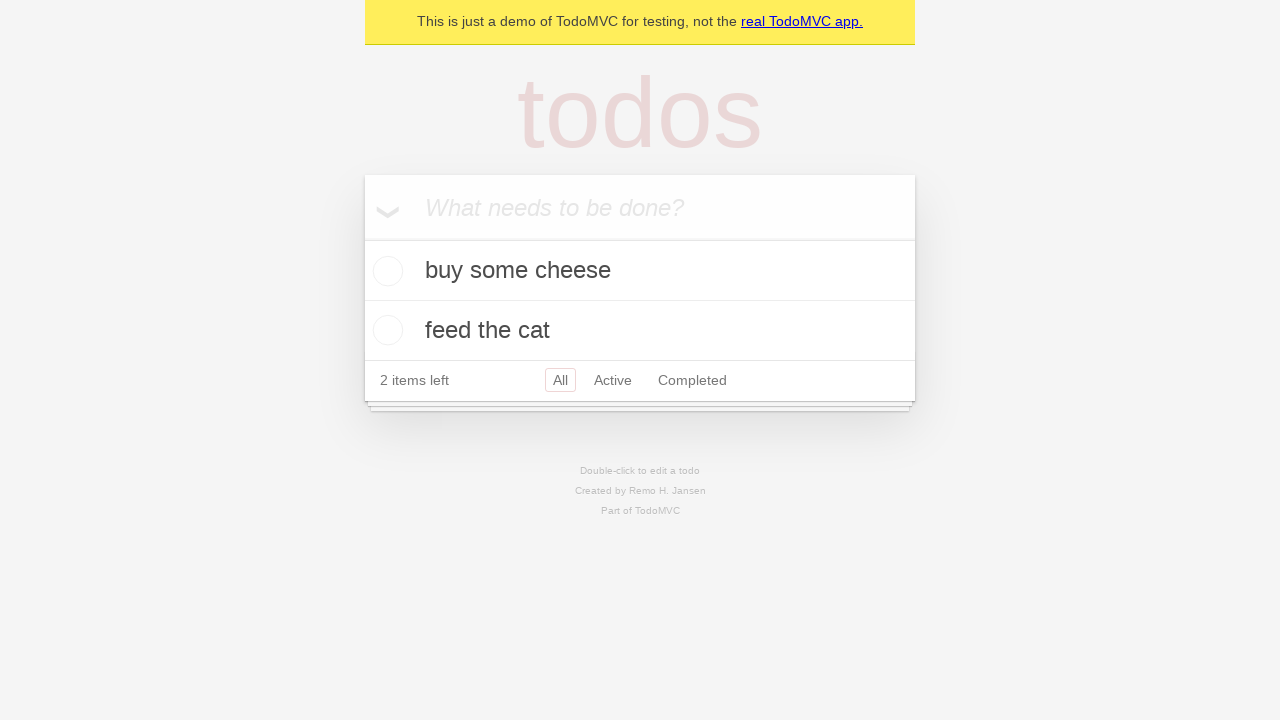

Filled todo input with 'book a doctors appointment' on internal:attr=[placeholder="What needs to be done?"i]
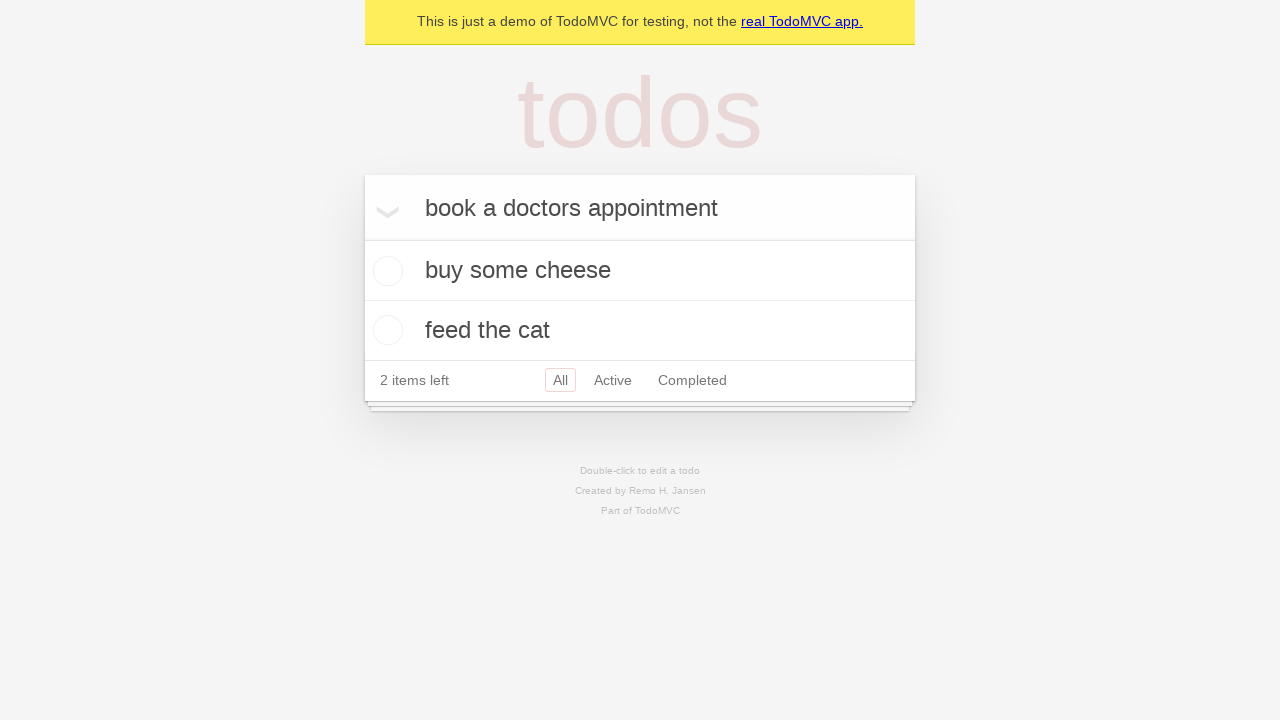

Pressed Enter to create third todo item on internal:attr=[placeholder="What needs to be done?"i]
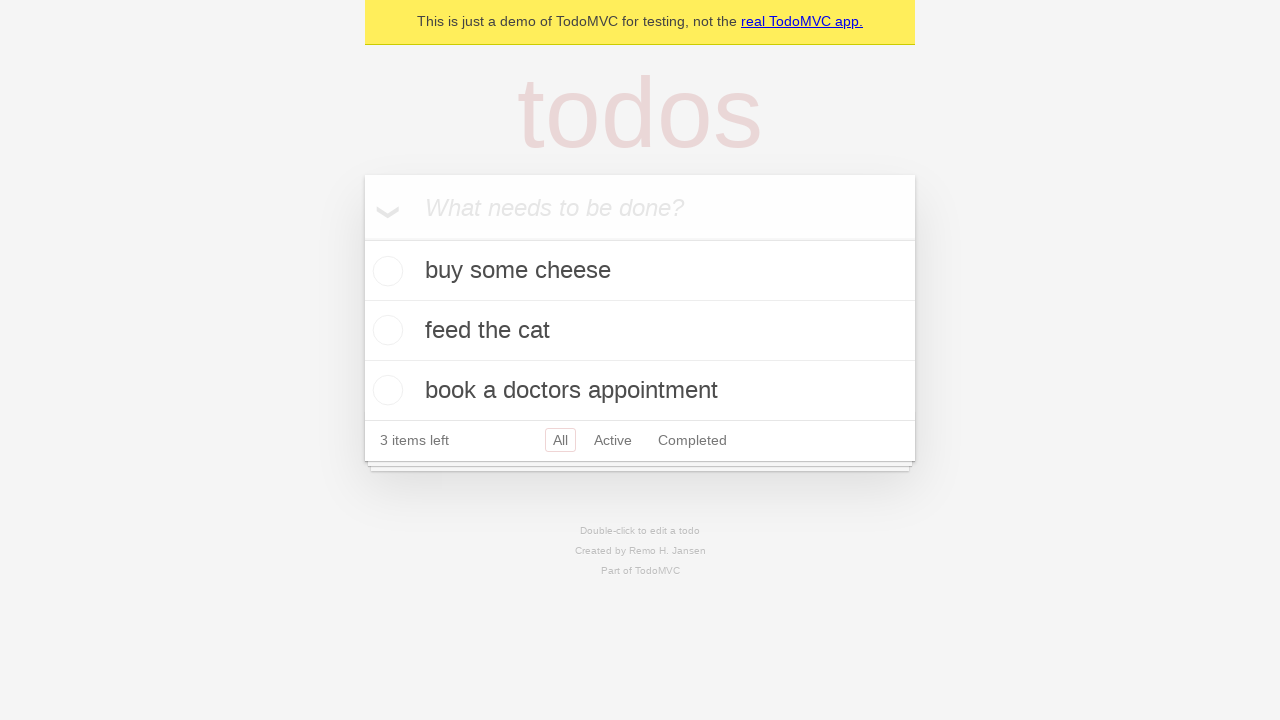

Waited for all 3 todo items to be loaded
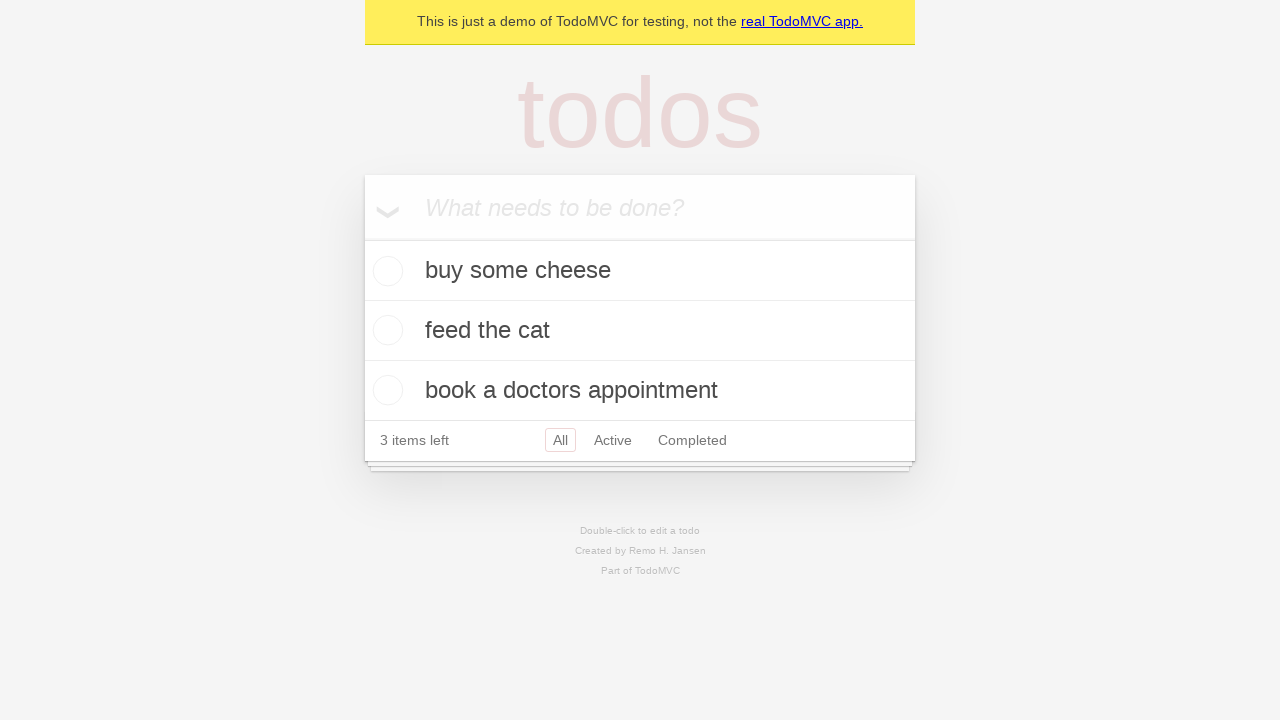

Checked the second todo item (feed the cat) to mark it as complete at (385, 330) on internal:testid=[data-testid="todo-item"s] >> nth=1 >> internal:role=checkbox
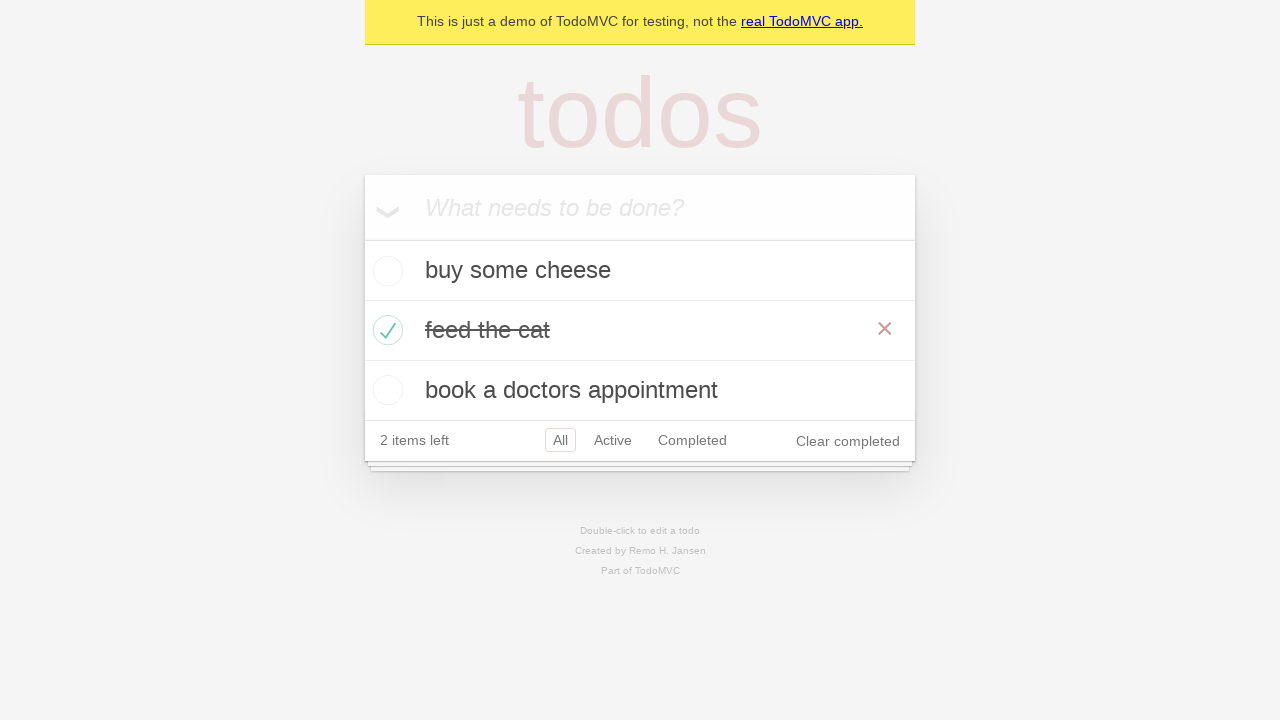

Clicked the Active filter link to display only incomplete items at (613, 440) on internal:role=link[name="Active"i]
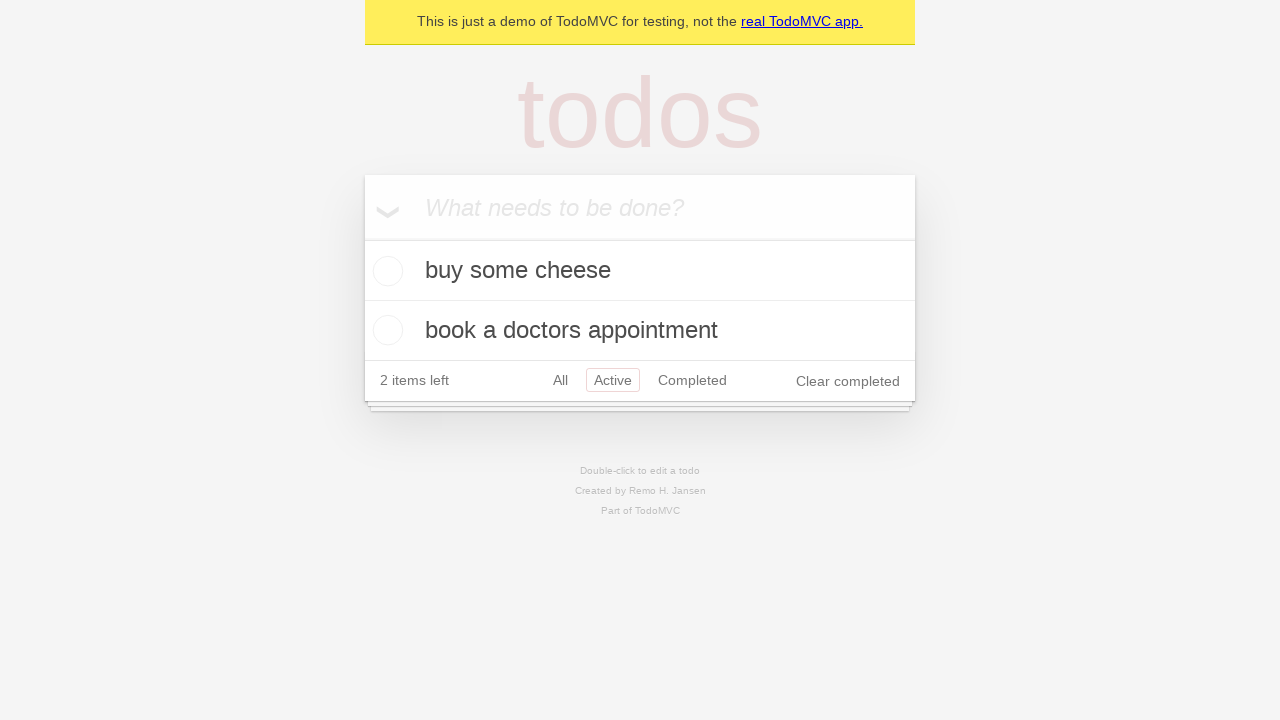

Waited for filtered results showing 2 active (incomplete) todo items
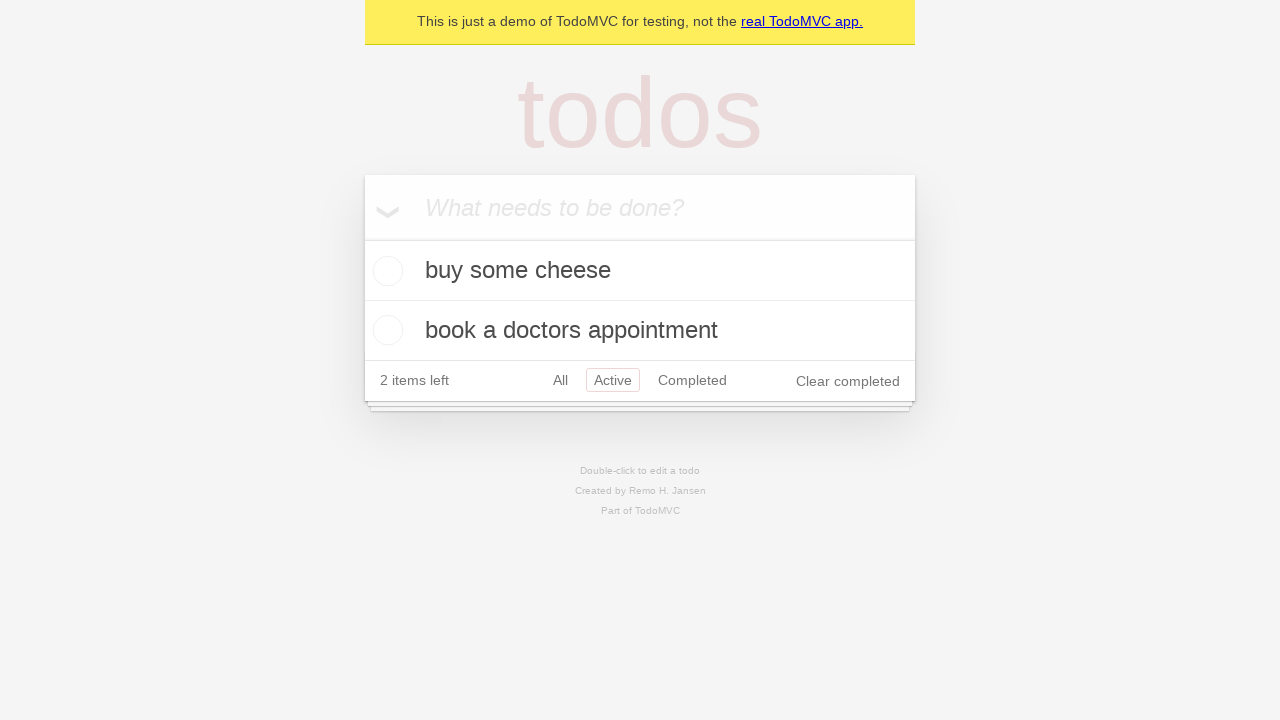

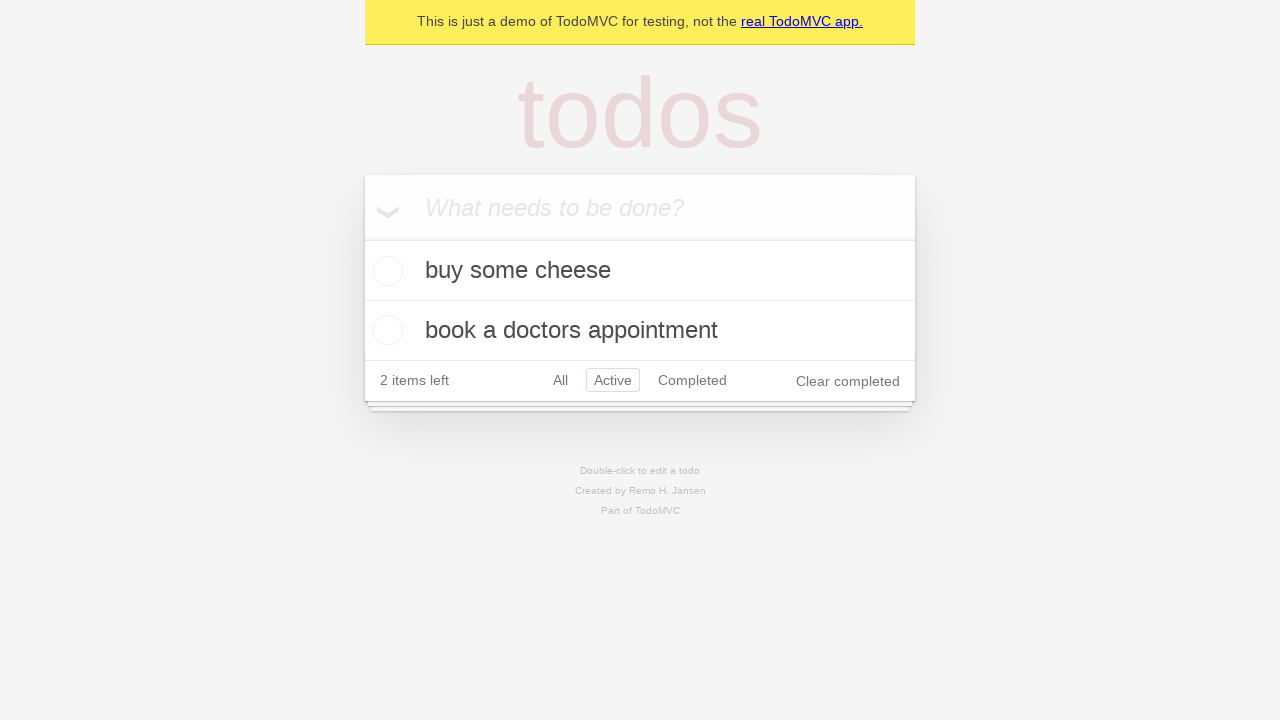